Navigates to the forms page and fills out a contact form with name and message fields, then submits it.

Starting URL: https://ultimateqa.com/automation/

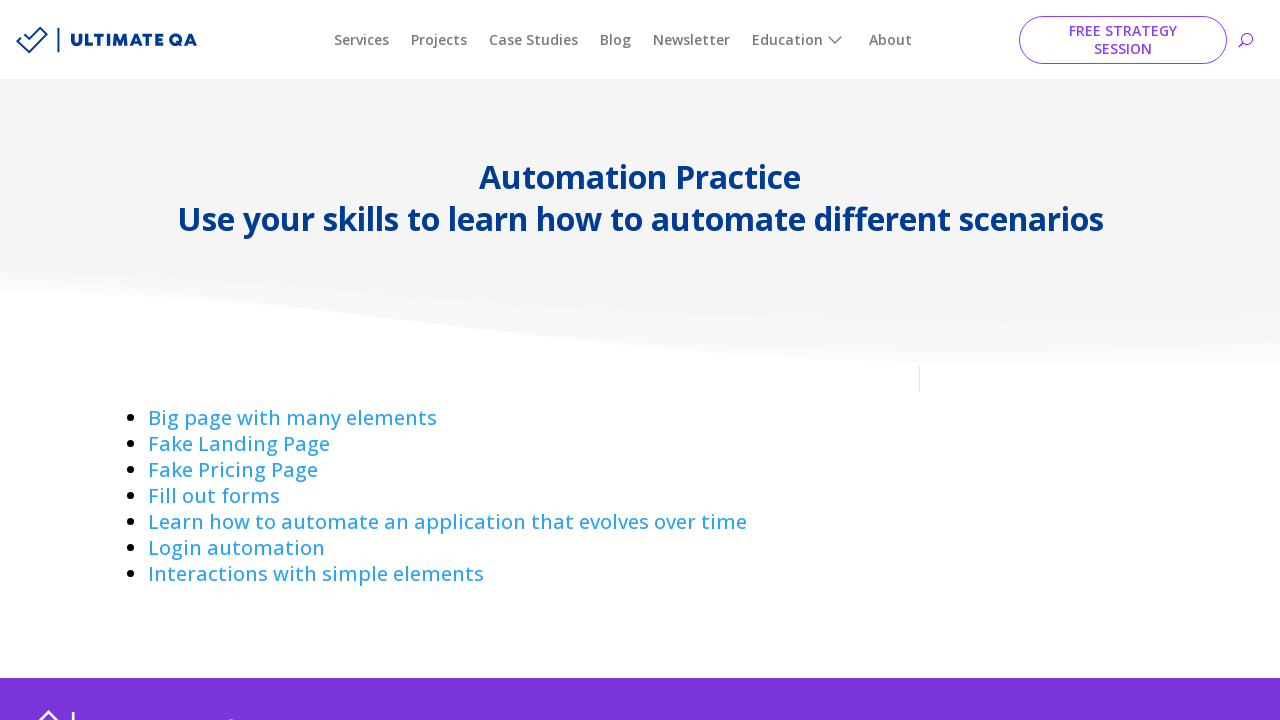

Clicked 'Fill out forms' link to navigate to forms page at (214, 496) on text=Fill out forms
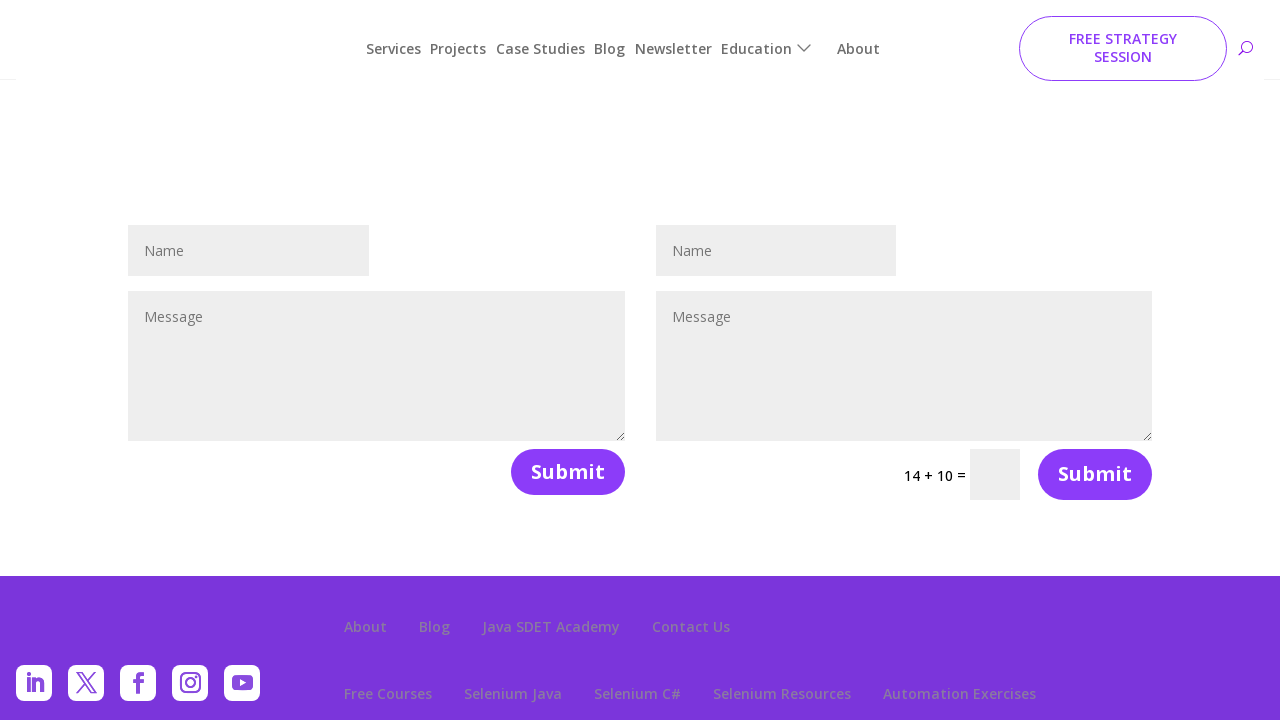

Filled name field with 'Jan Kowalski' on #et_pb_contact_name_1
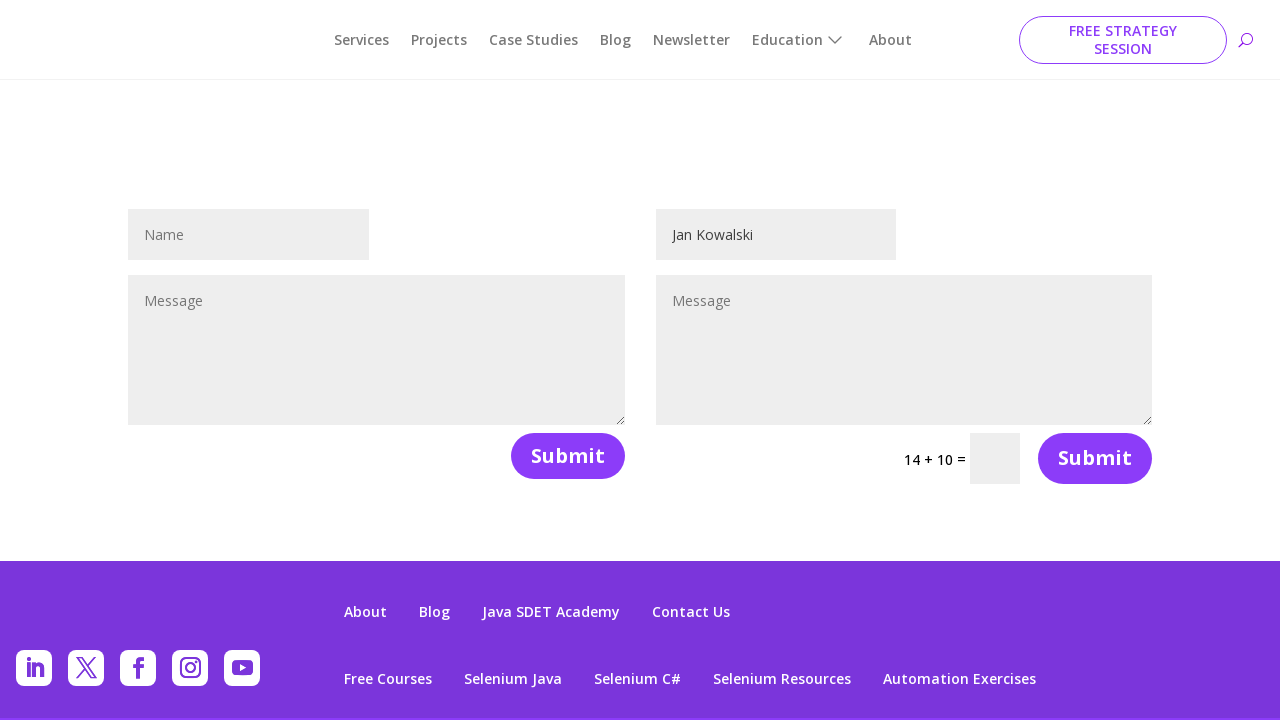

Filled message field with 'Test message from automation script' on #et_pb_contact_message_1
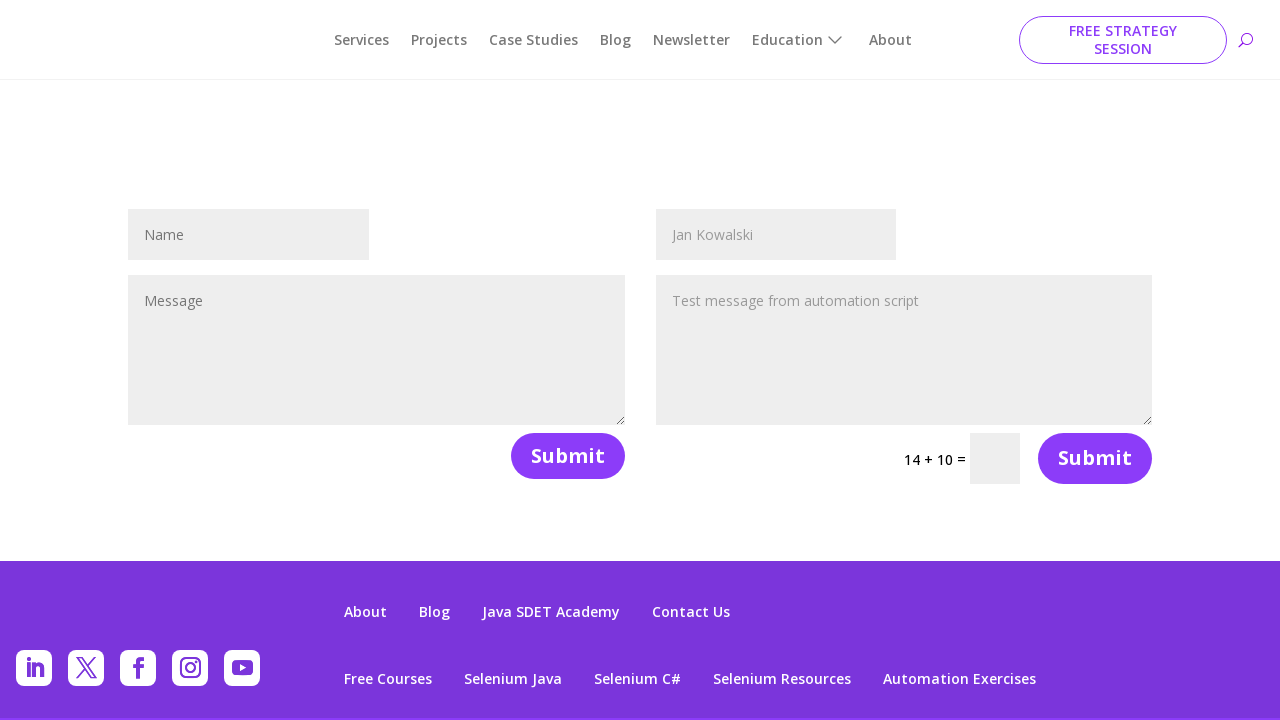

Filled captcha field with placeholder value '0' on input[name='et_pb_contact_captcha_1']
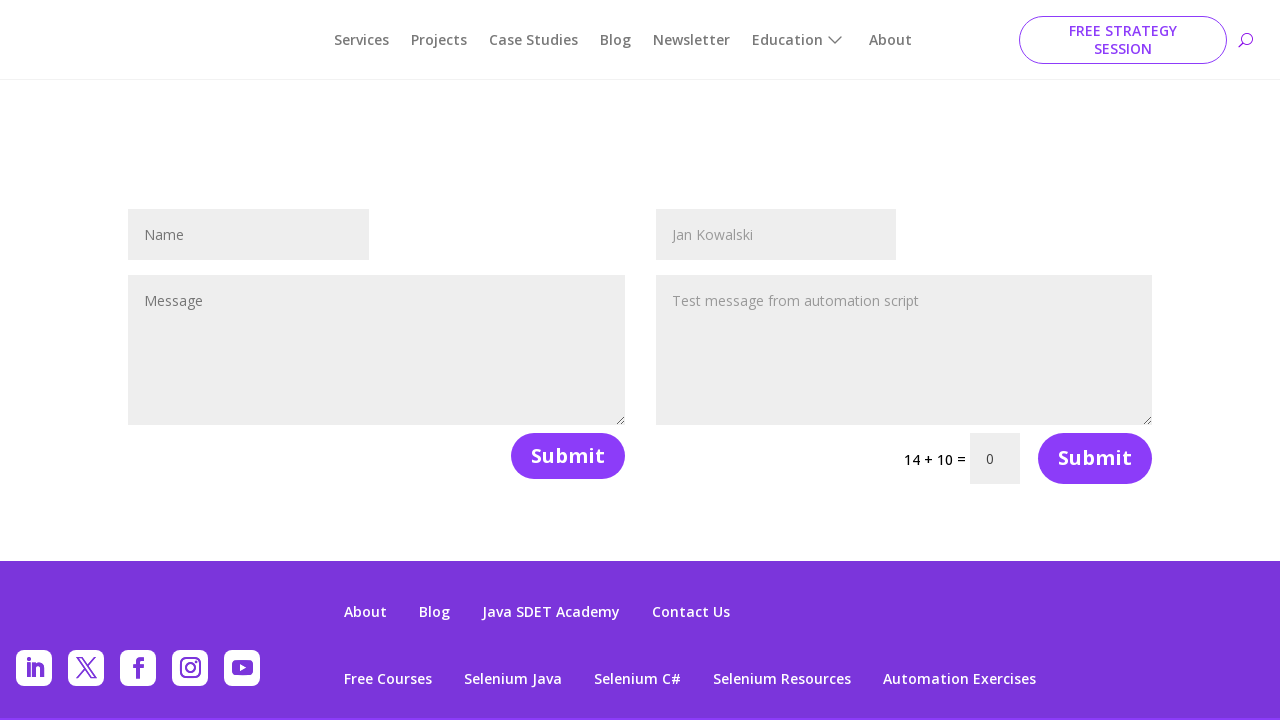

Clicked submit button to submit contact form at (1095, 458) on button[name='et_builder_submit_button'] >> nth=1
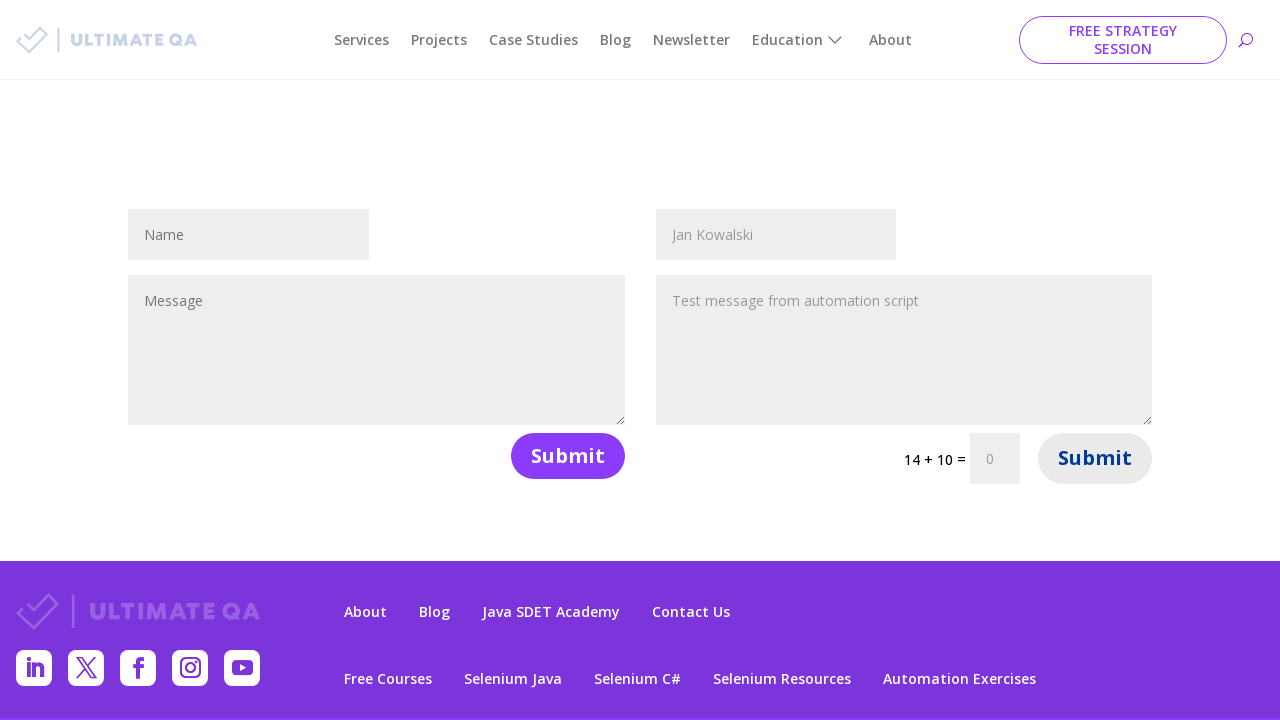

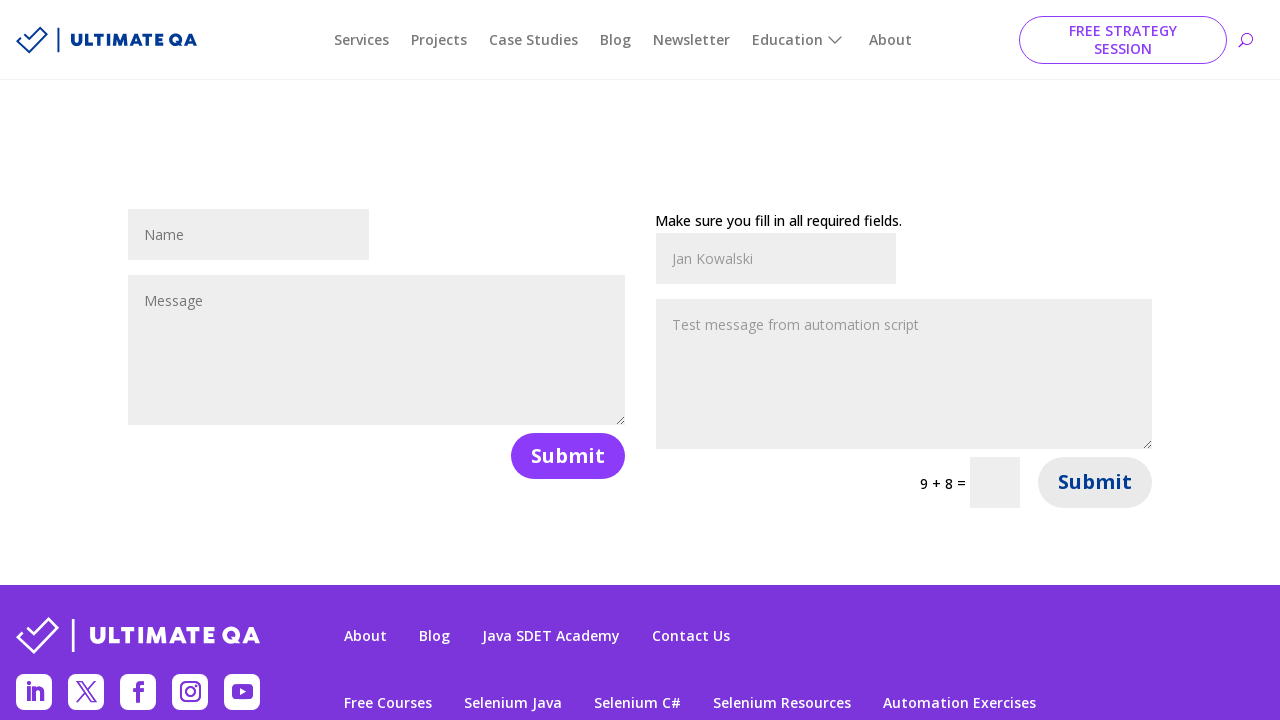